Fills out a practice form with personal information including name, email, gender, phone number, hobbies, and address

Starting URL: https://demoqa.com/automation-practice-form

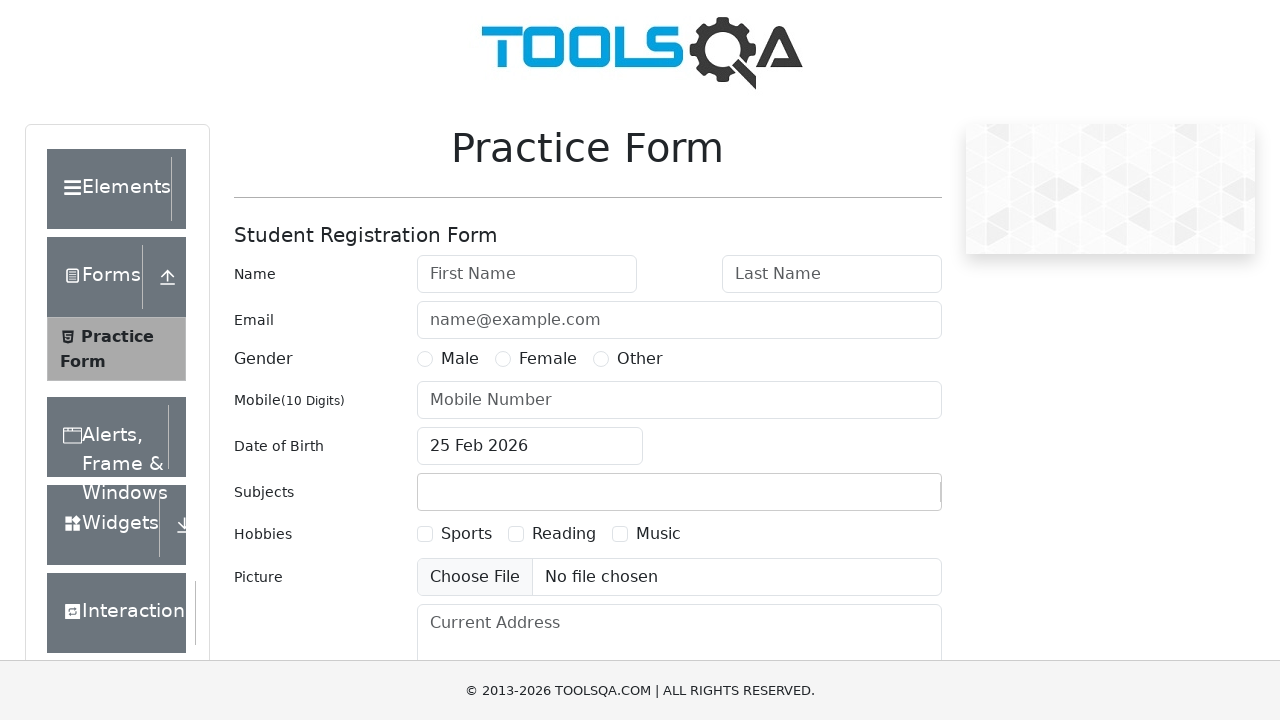

Filled first name field with 'salman' on #firstName
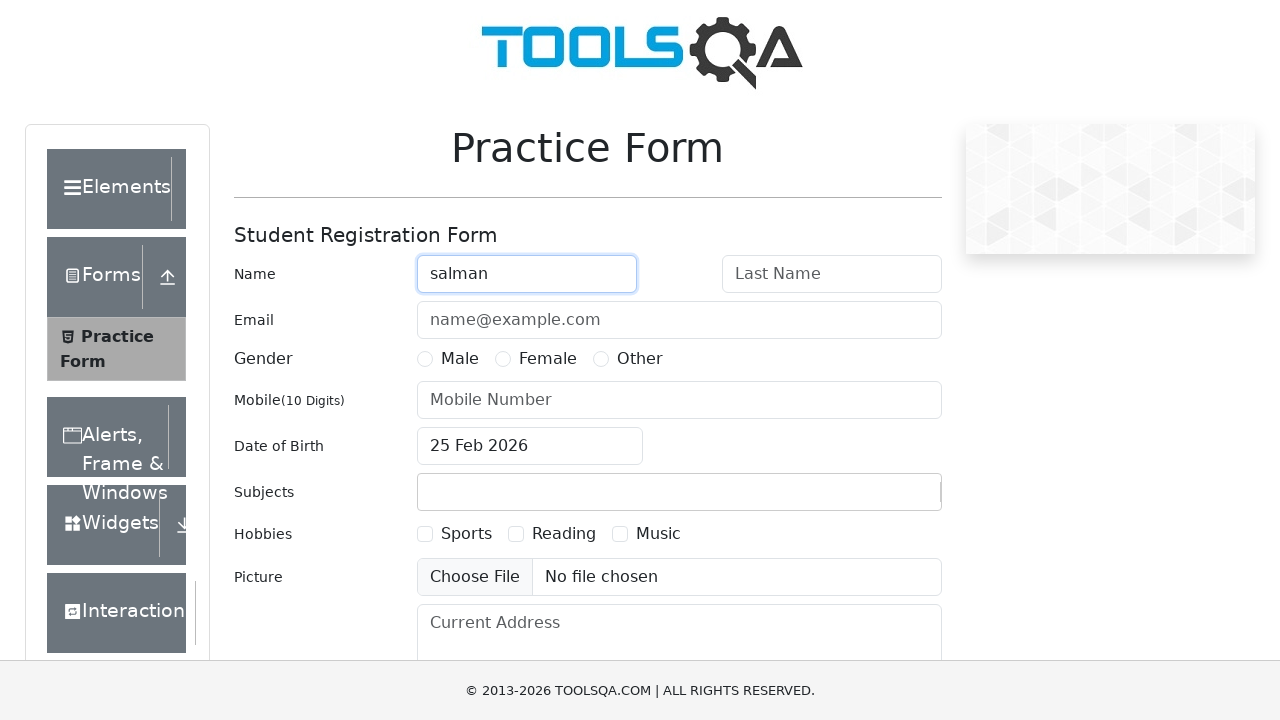

Filled last name field with 'alam' on #lastName
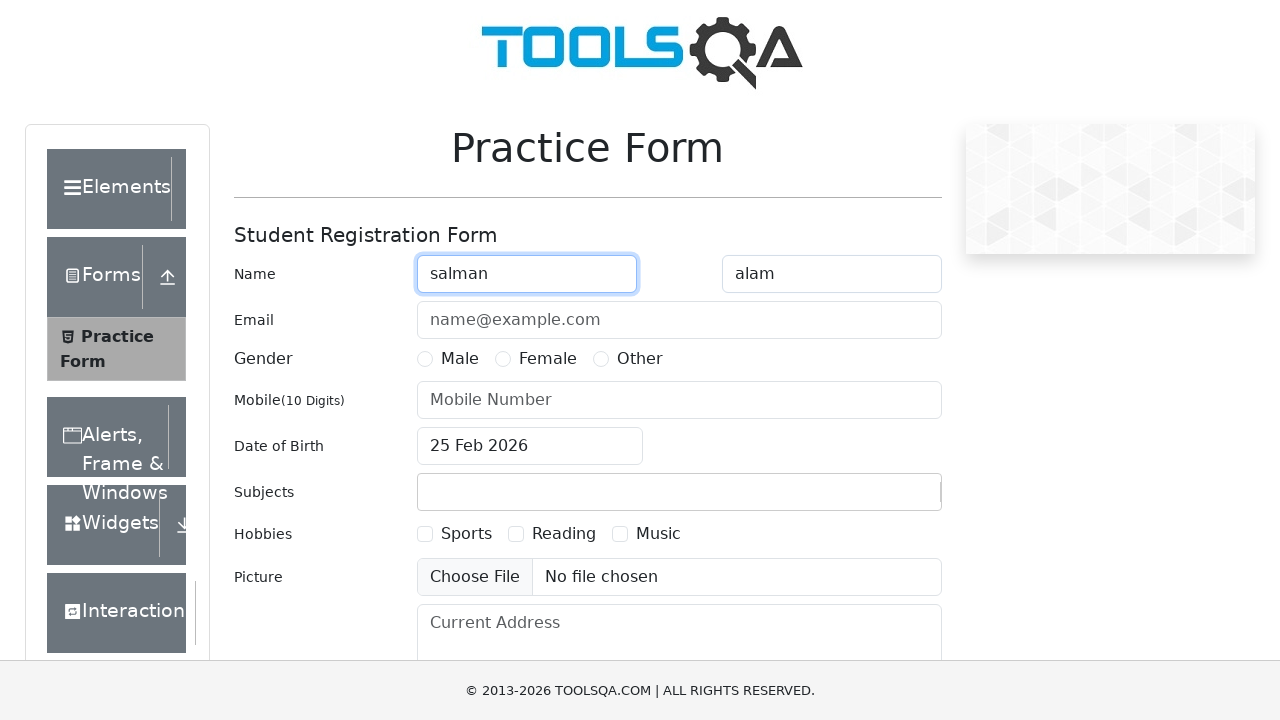

Filled email field with 'alam@example.com' on #userEmail
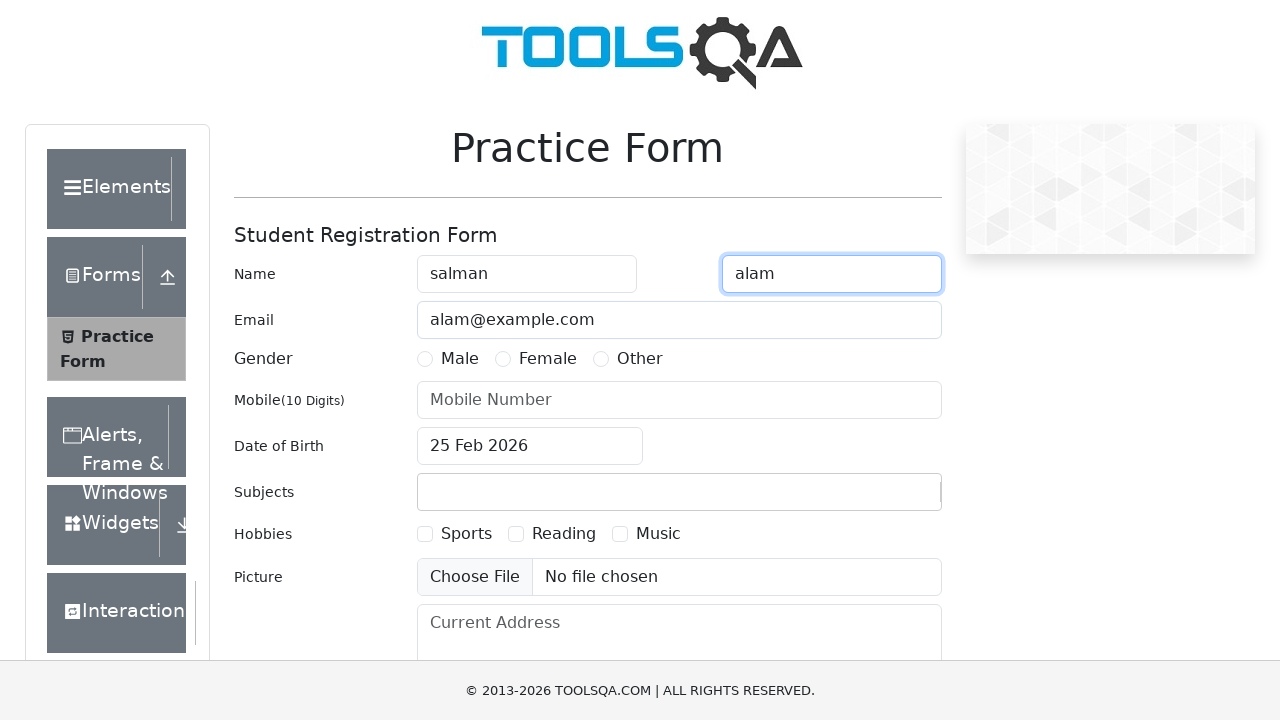

Selected gender (Male) radio button at (460, 359) on label[for='gender-radio-1']
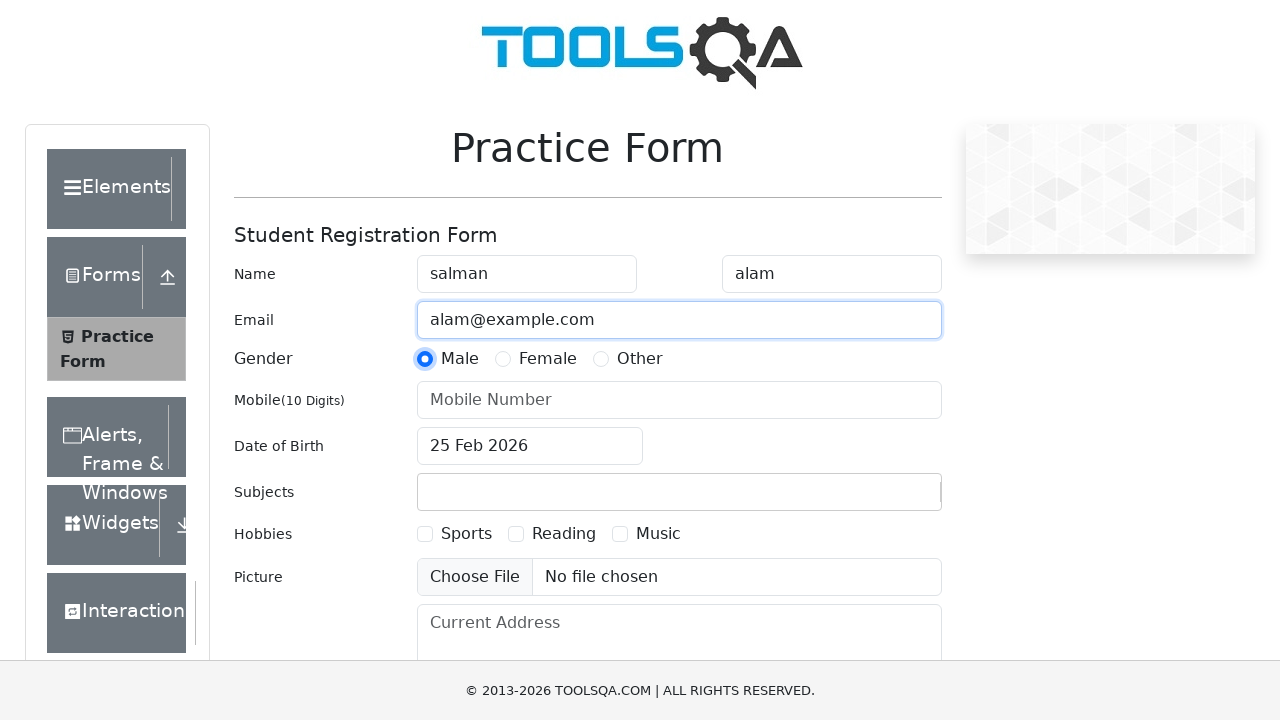

Filled phone number field with '2352' on #userNumber
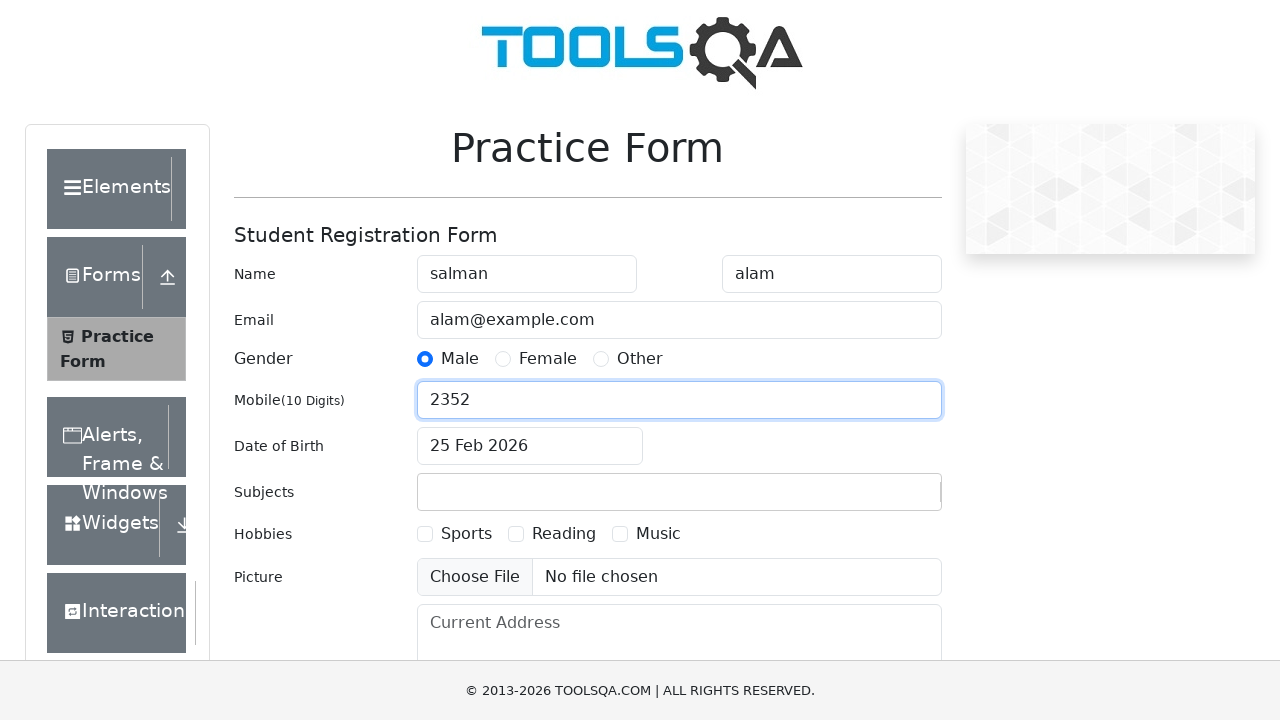

Selected Sports hobby checkbox at (466, 534) on label[for='hobbies-checkbox-1']
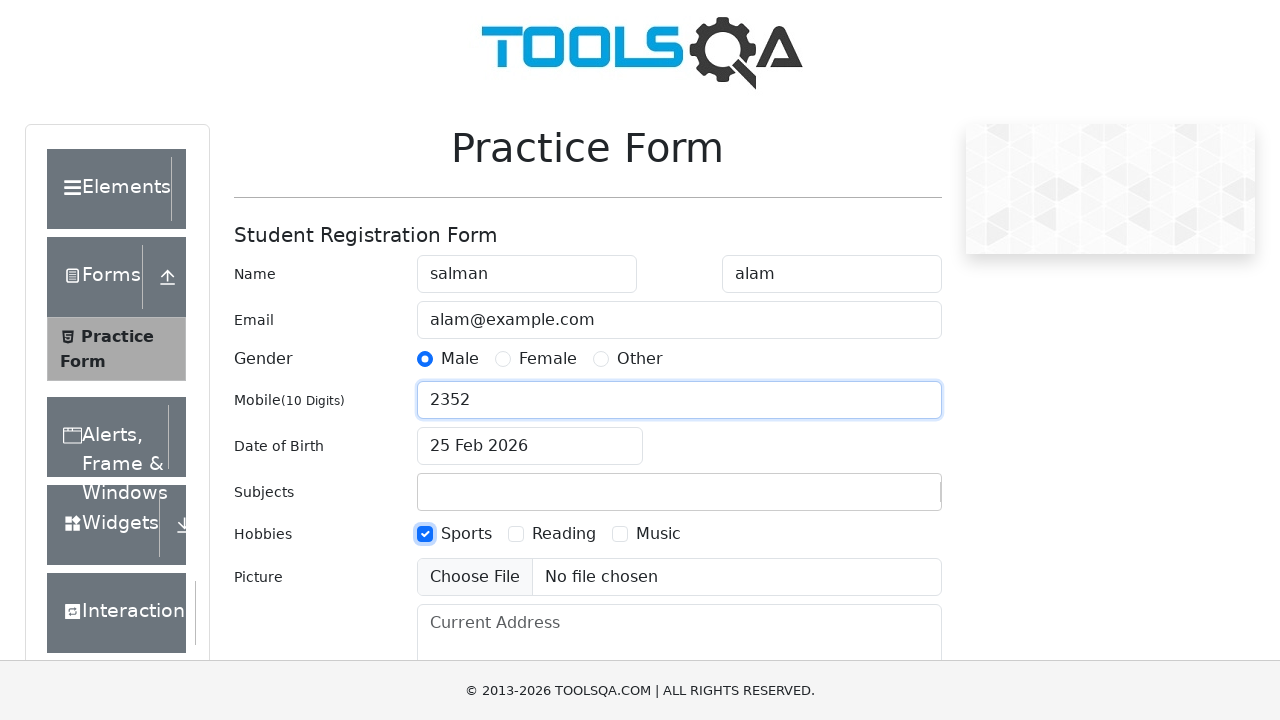

Filled current address field with 'jhbdas' on #currentAddress
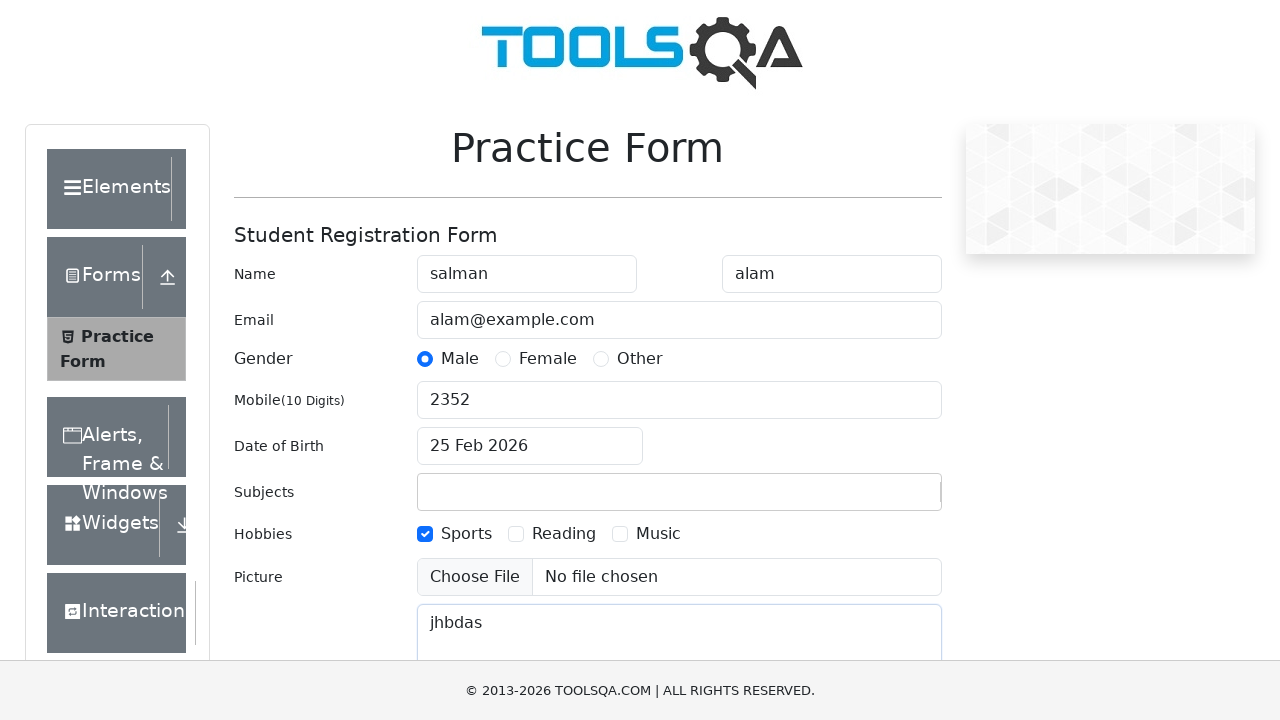

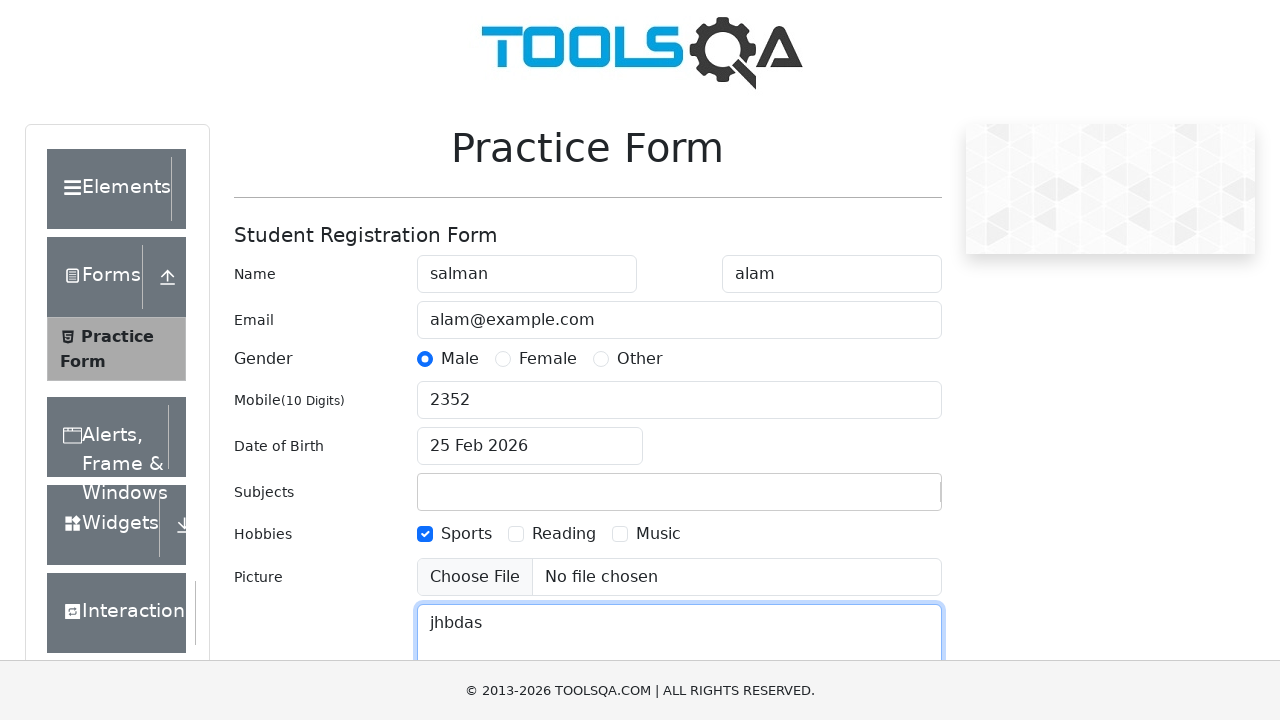